Tests iframe interaction by switching to an iframe, clicking a link within it, and then switching to the newly opened window to verify content

Starting URL: https://www.tutorialspoint.com/selenium/practice/frames.php

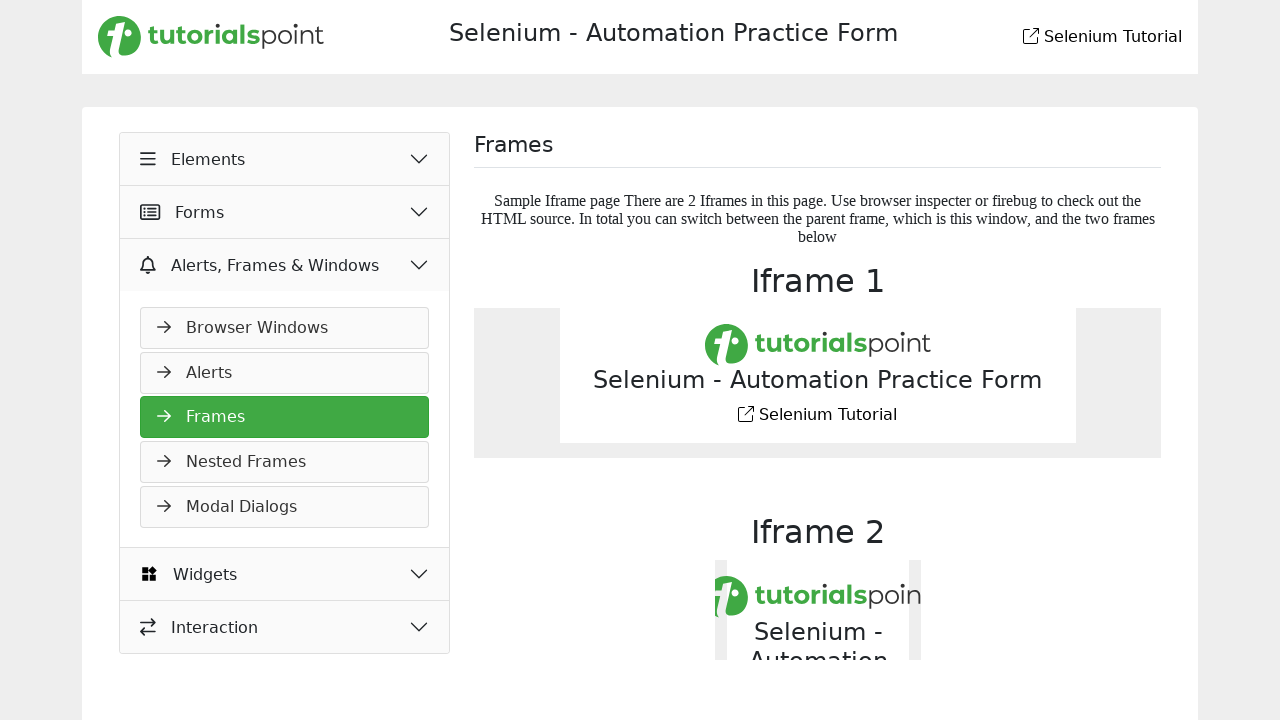

Located the first iframe on the page
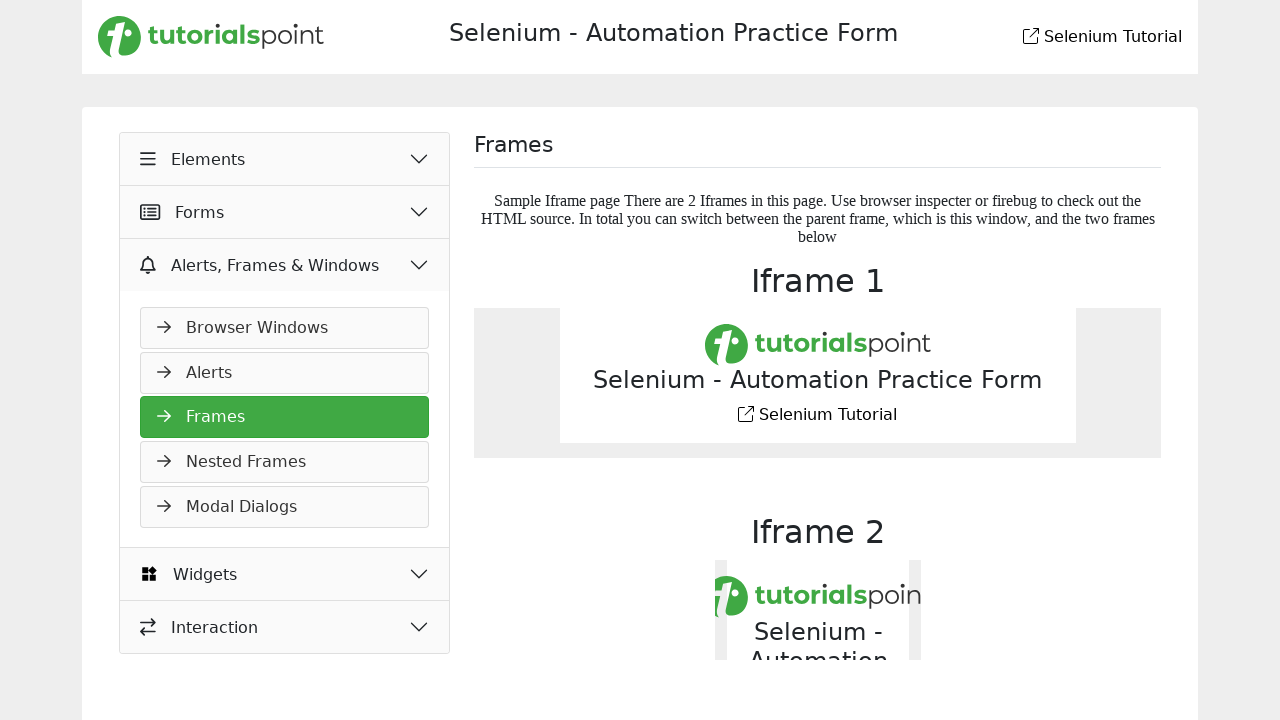

Clicked Selenium tutorial link within iframe, popup expected at (746, 414) on xpath=(//iframe)[1] >> internal:control=enter-frame >> xpath=//a[@href='/seleniu
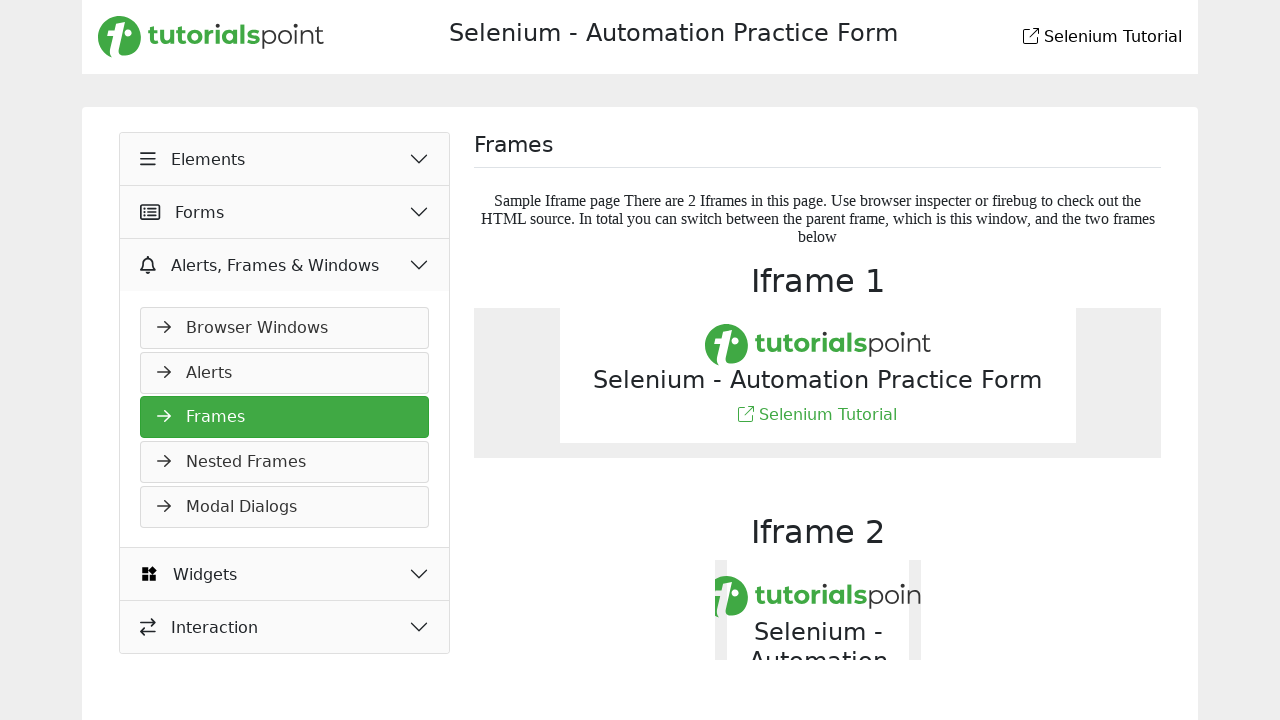

Captured new popup page/tab
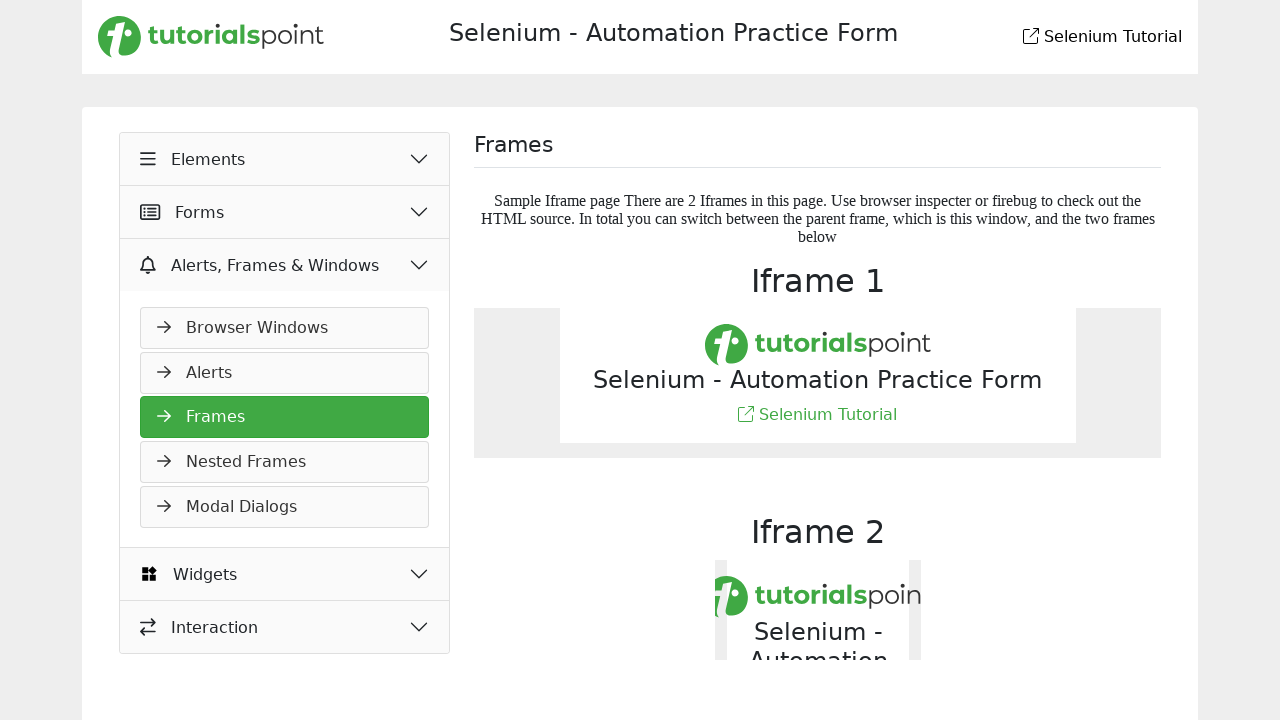

New page fully loaded
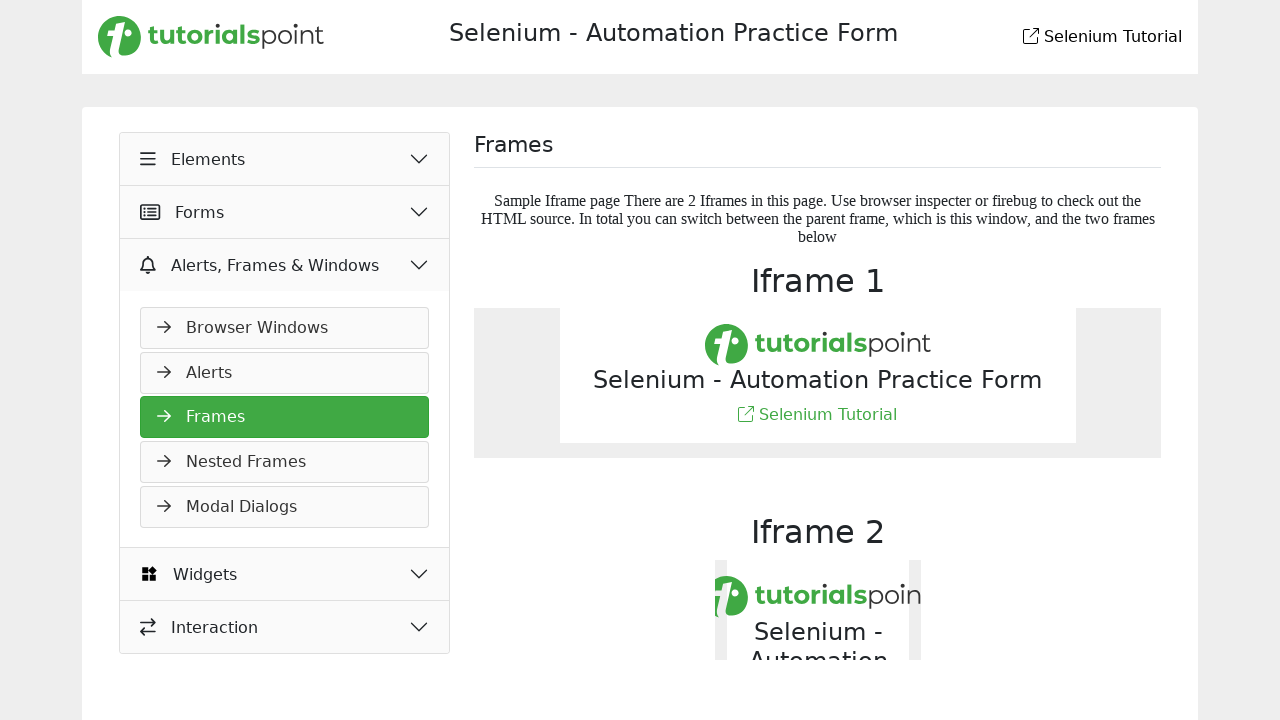

Located h1 heading 'Selenium Tutorial'
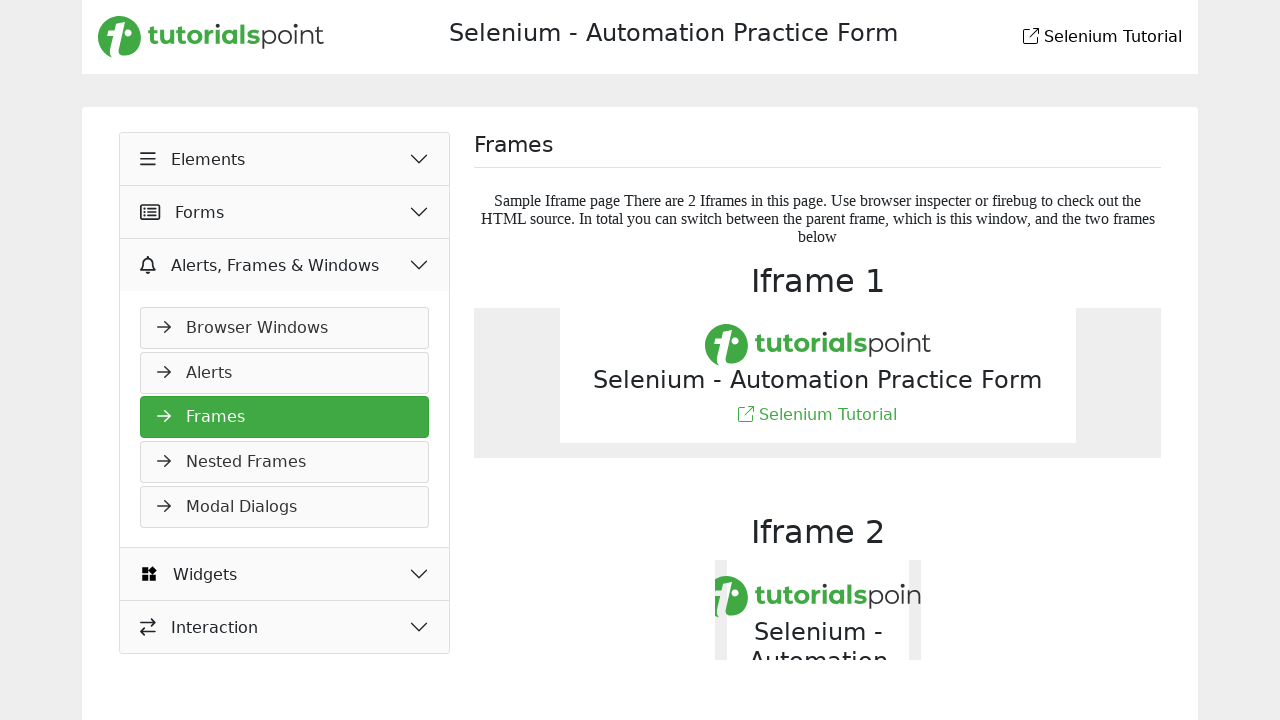

Verified 'Selenium Tutorial' heading is visible and present
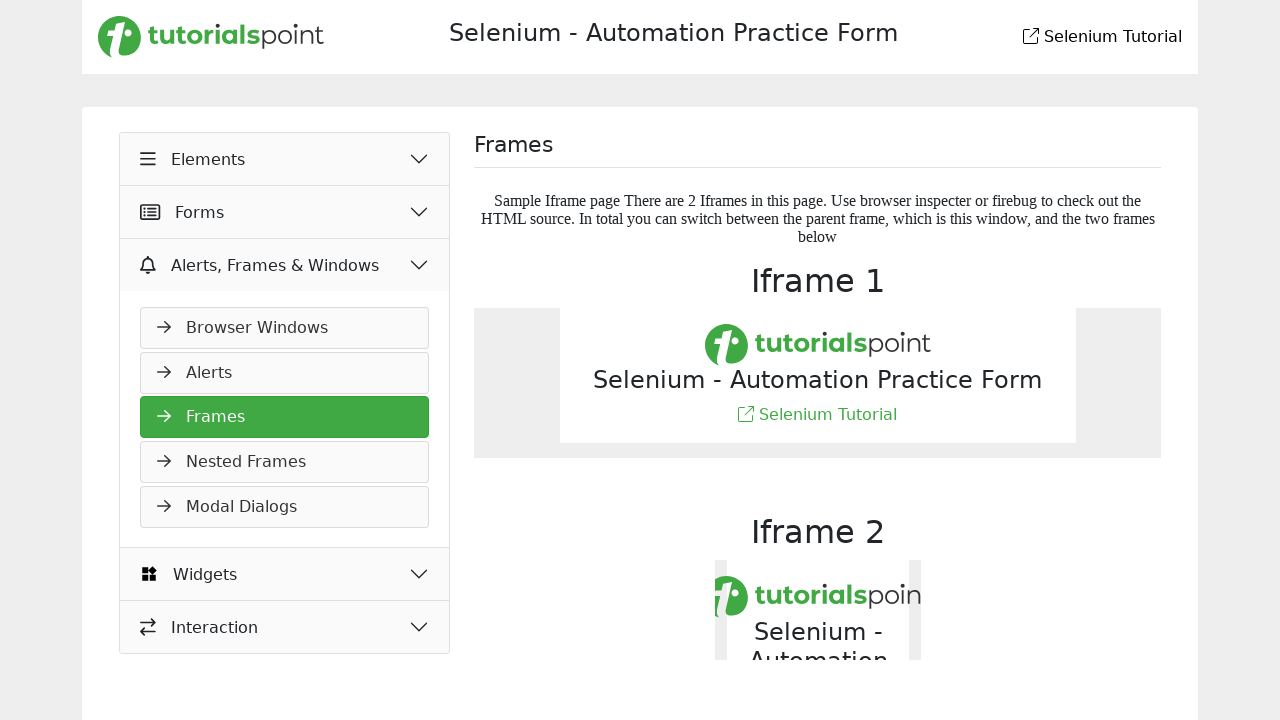

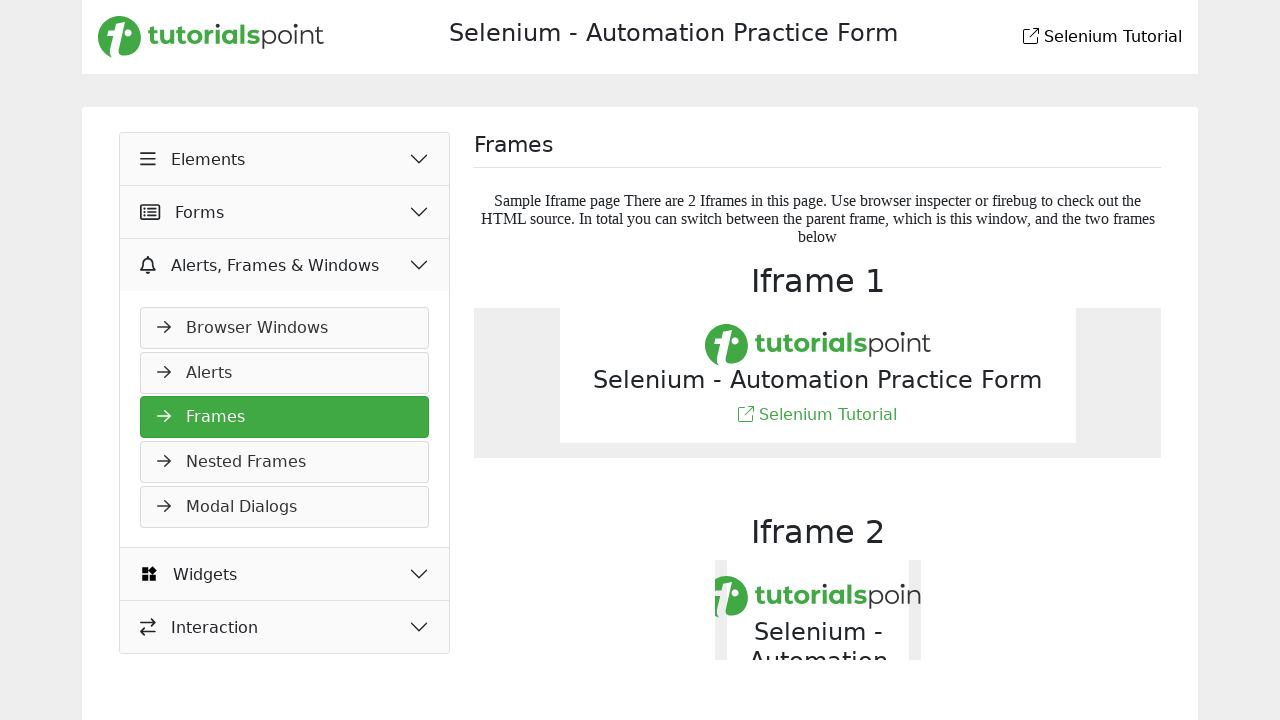